Navigates to LeetCode homepage and verifies that the URL contains 'leetcode'

Starting URL: https://leetcode.com/

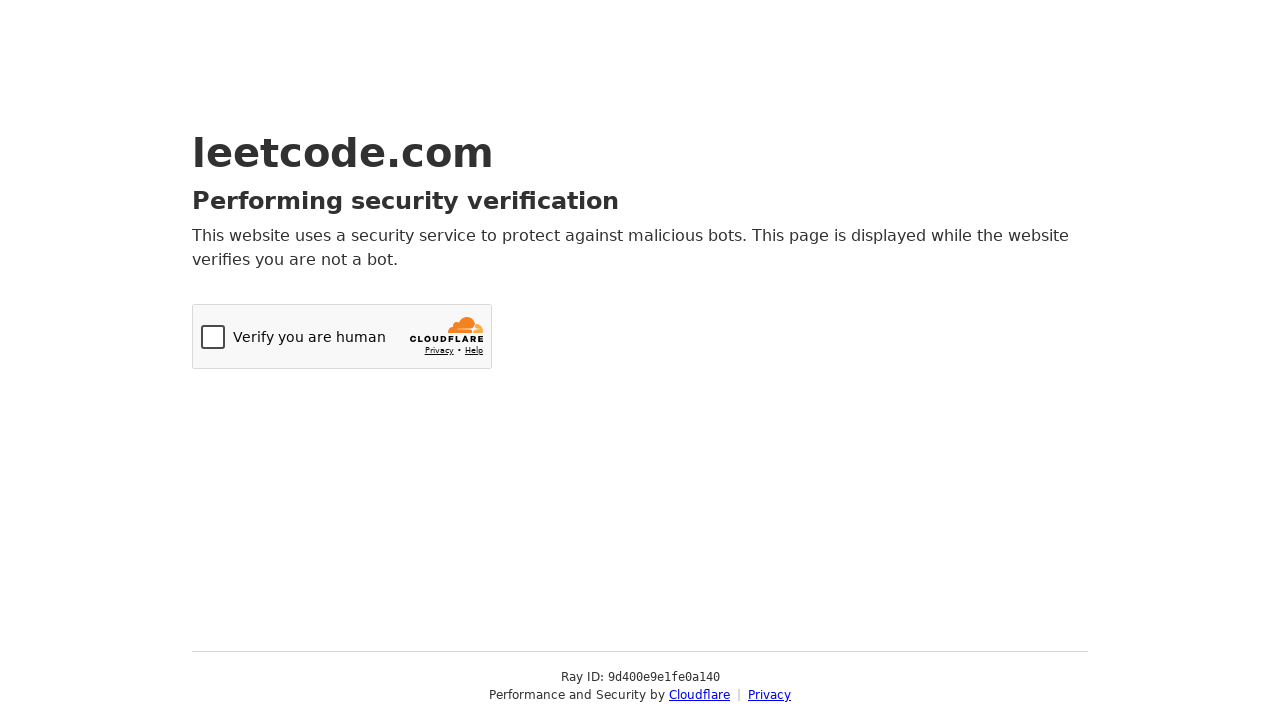

Navigated to LeetCode homepage
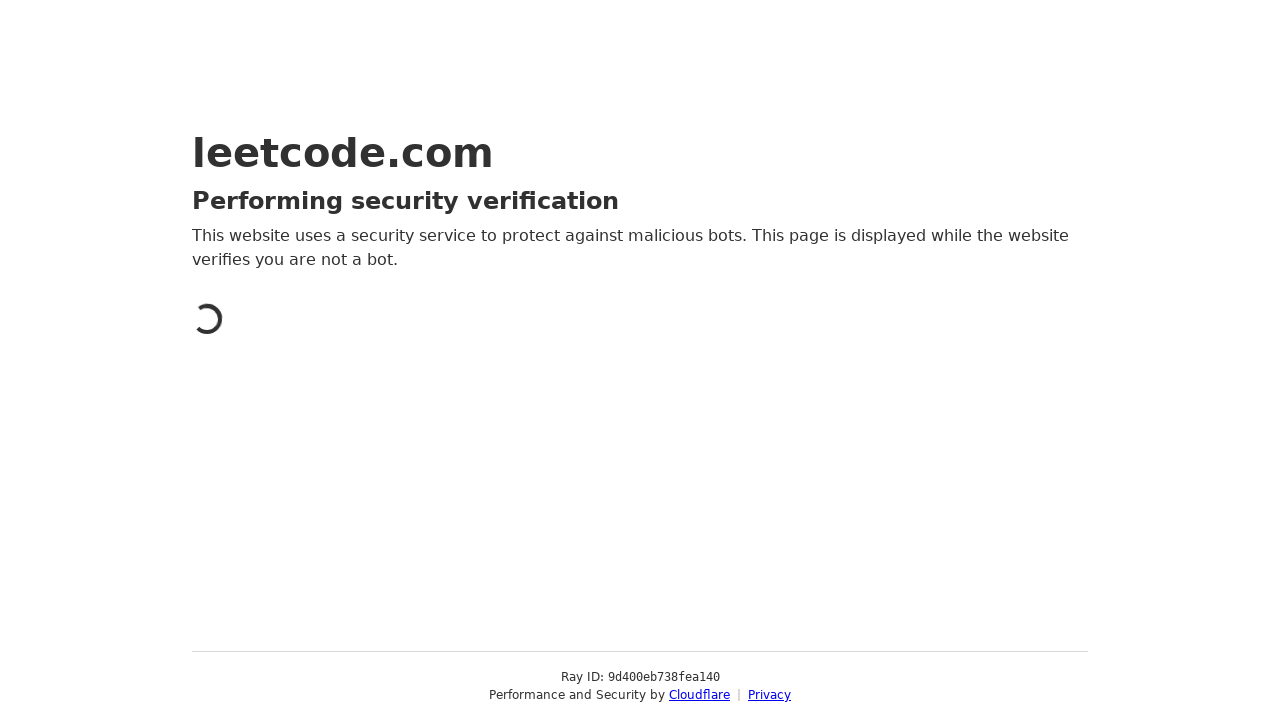

Verified that URL contains 'leetcode'
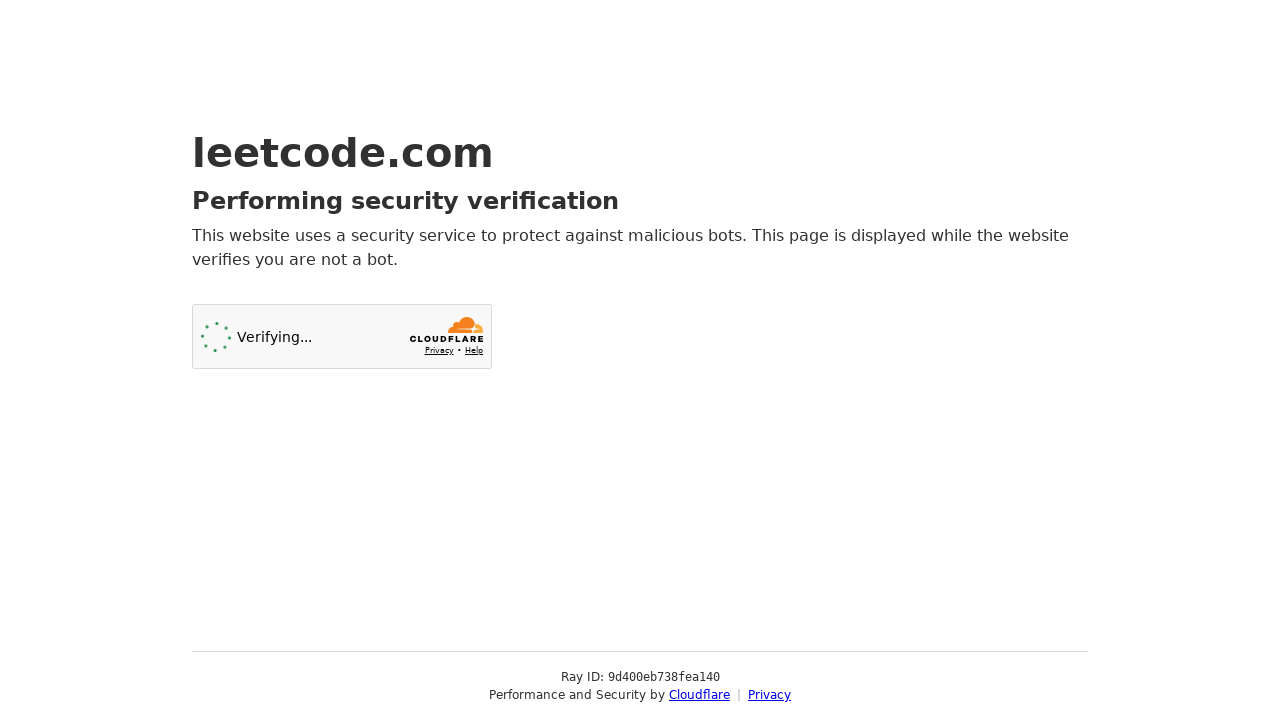

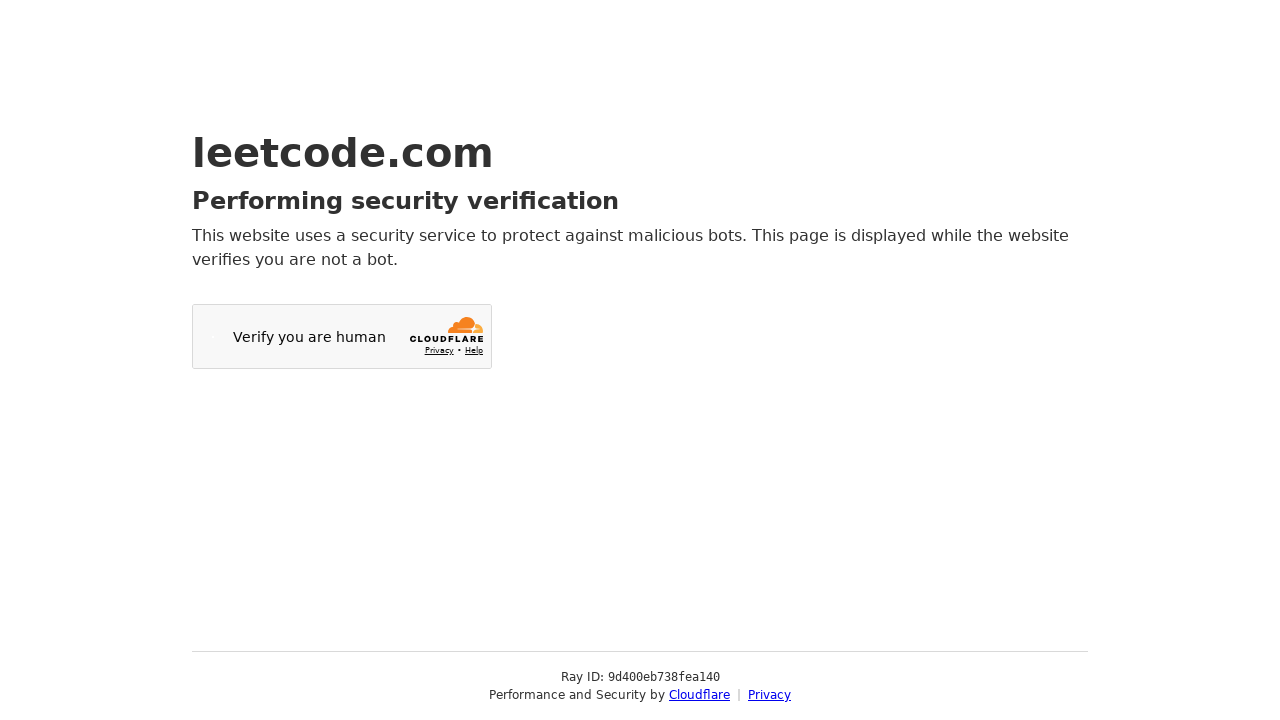